Tests the Python.org website search functionality by searching for "pycon" and verifying results are returned

Starting URL: http://www.python.org

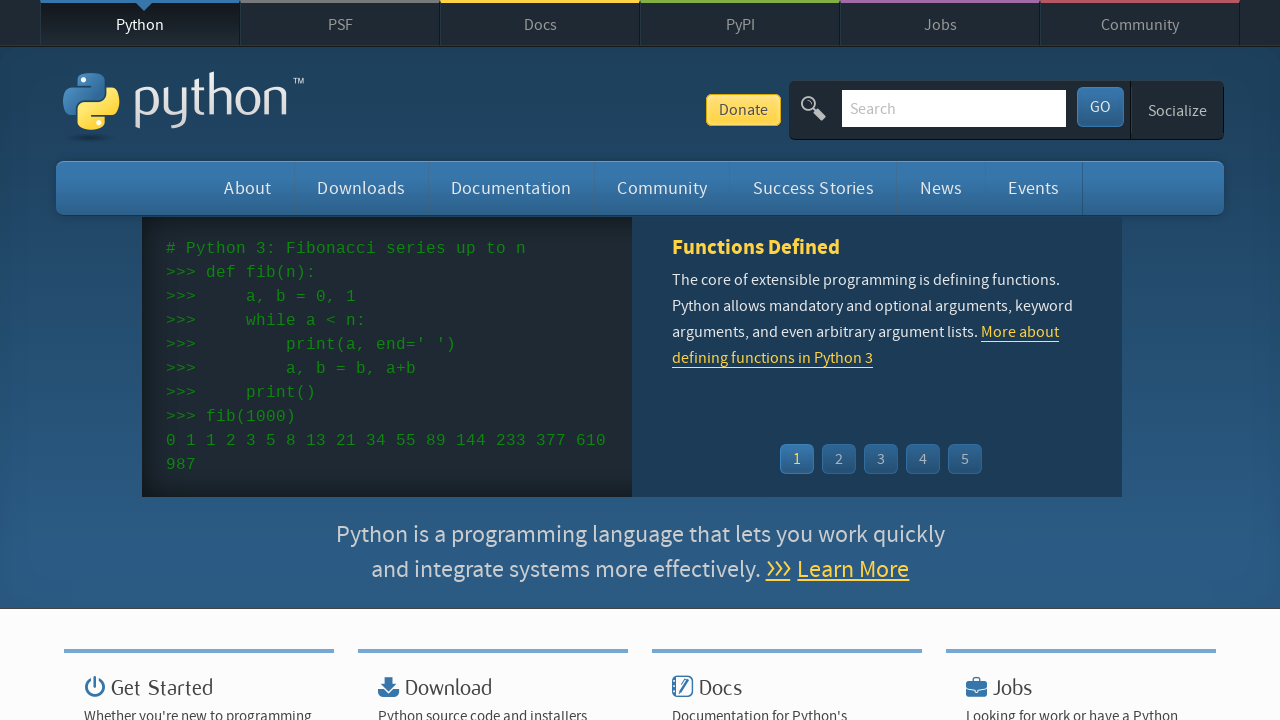

Verified page title contains 'Python'
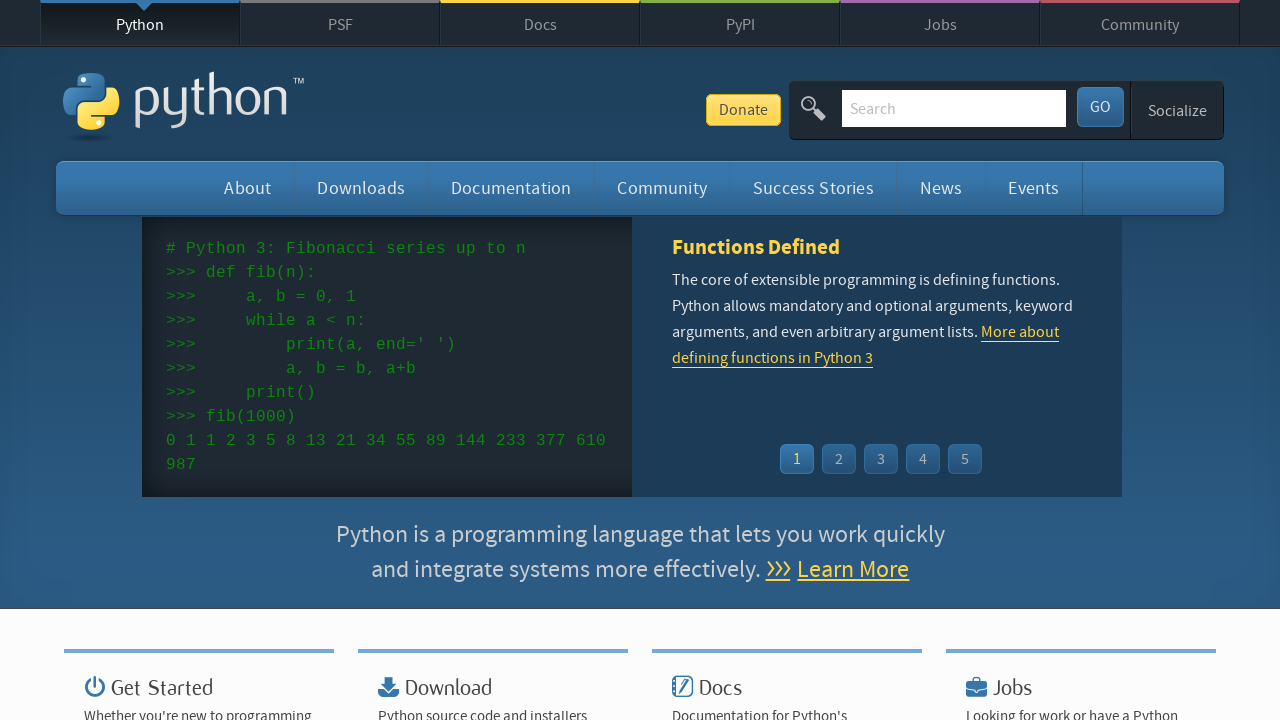

Filled search box with 'pycon' on input[name='q']
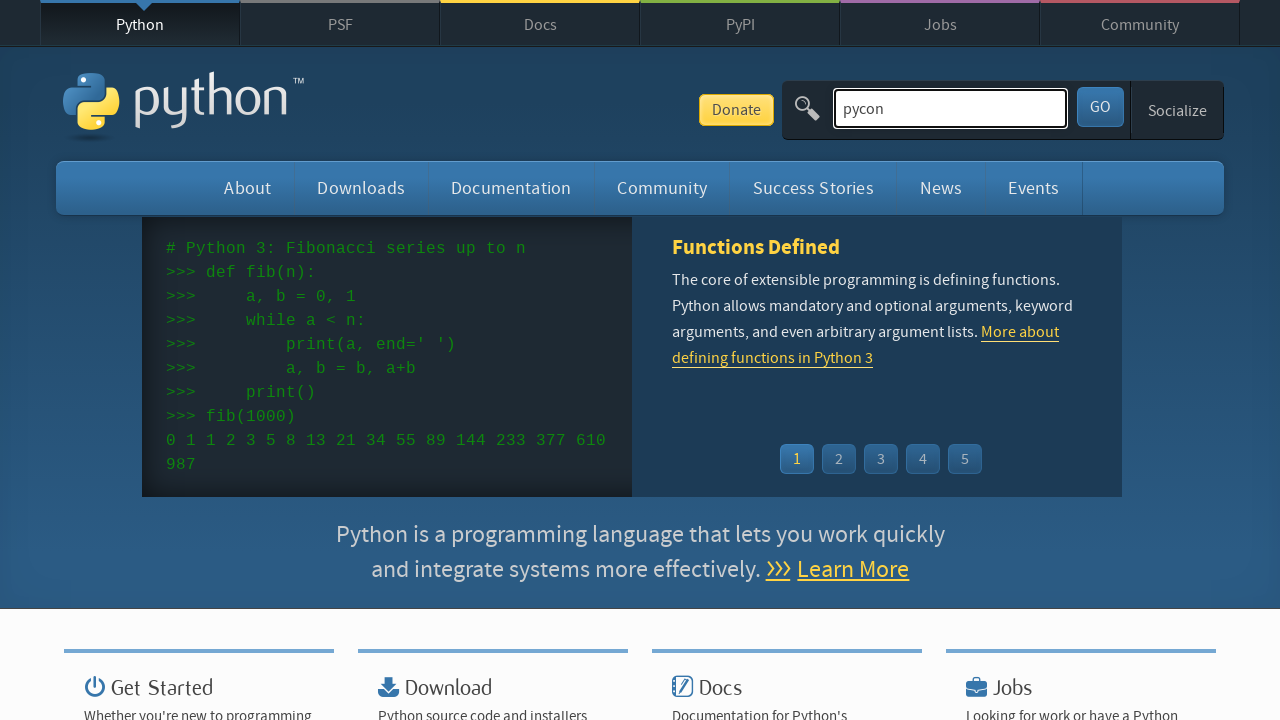

Pressed Enter to submit search query on input[name='q']
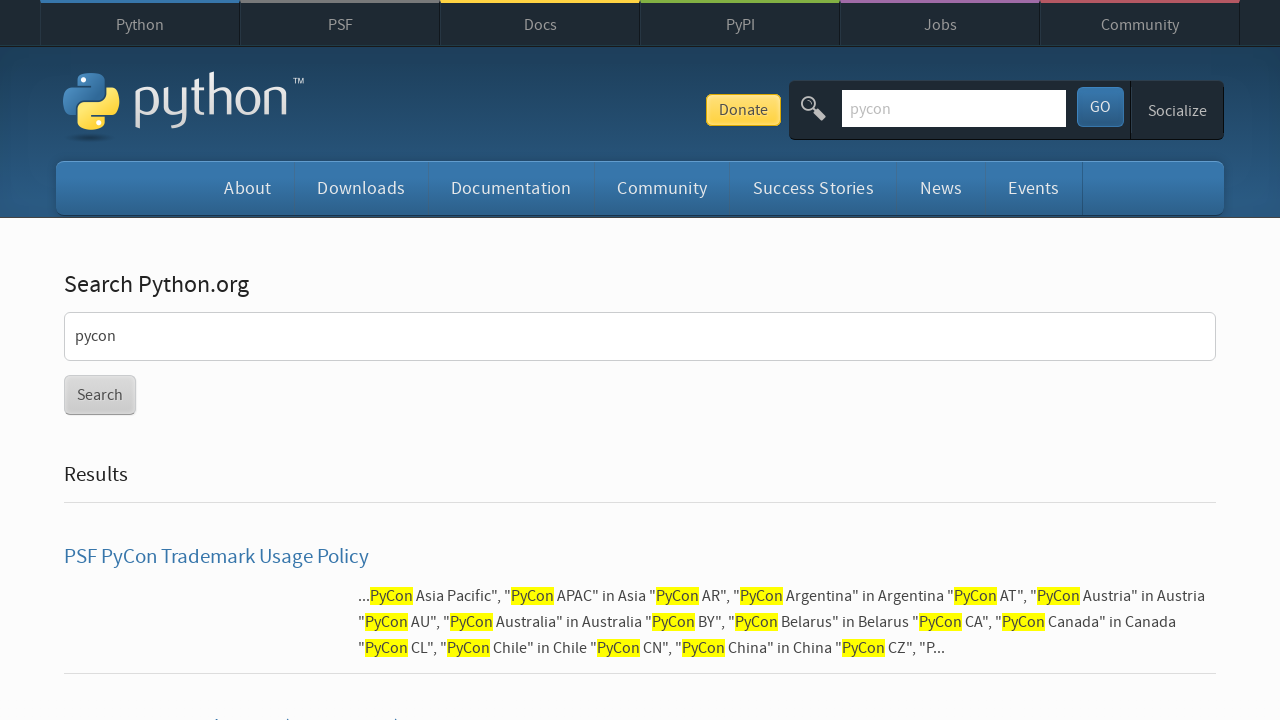

Waited for network idle after search submission
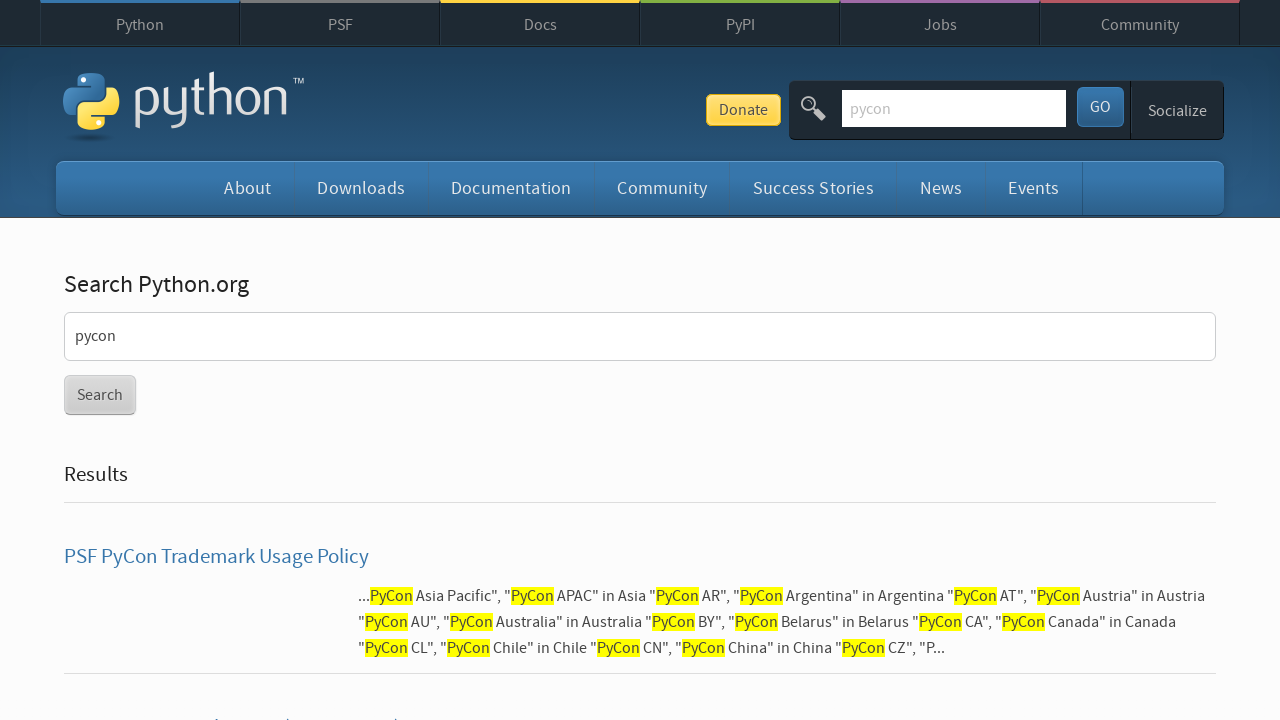

Verified search results were returned (no 'No results found' message)
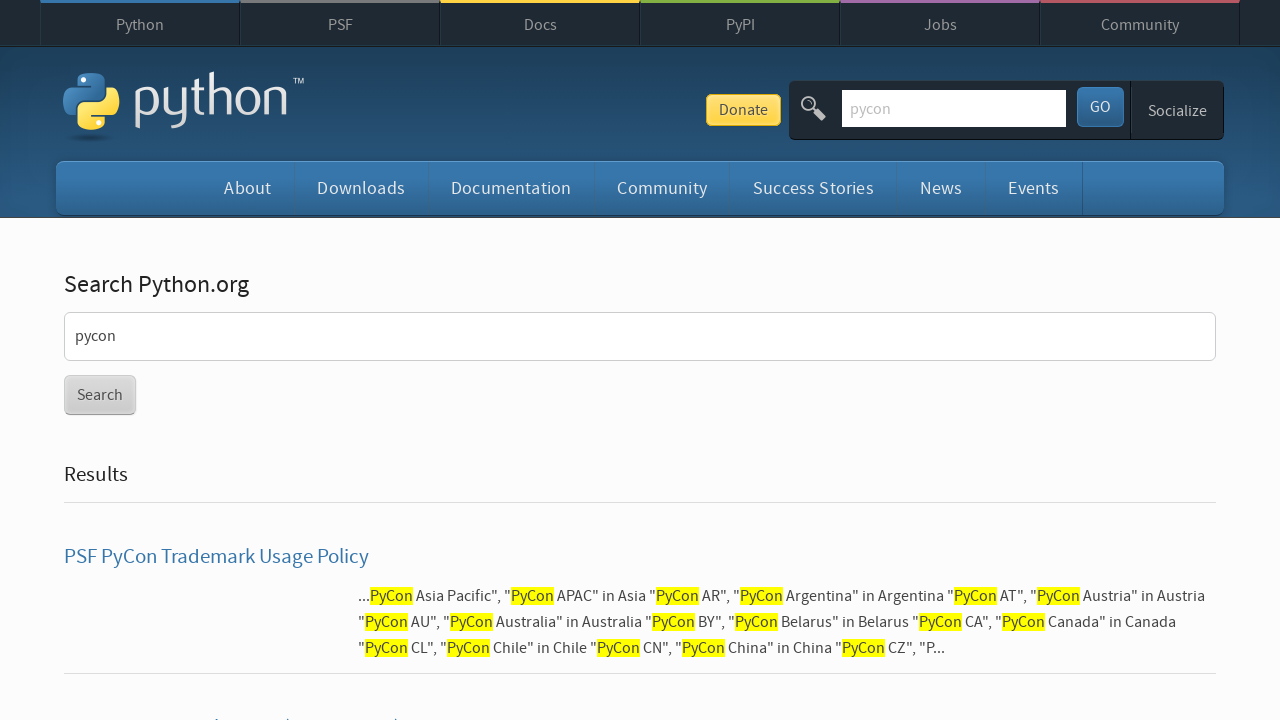

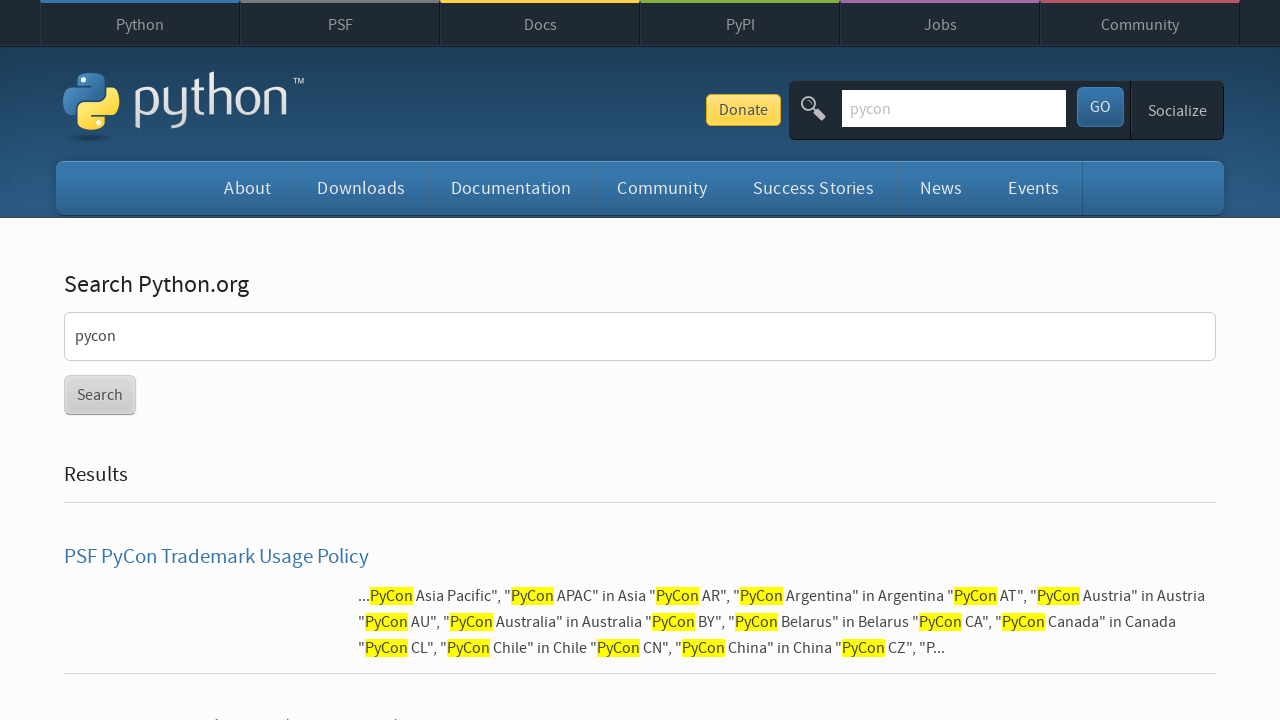